Tests the registration form by clicking register and submitting with all fields empty, verifying validation error messages are displayed for each required field.

Starting URL: https://parabank.parasoft.com/parabank/index.htm

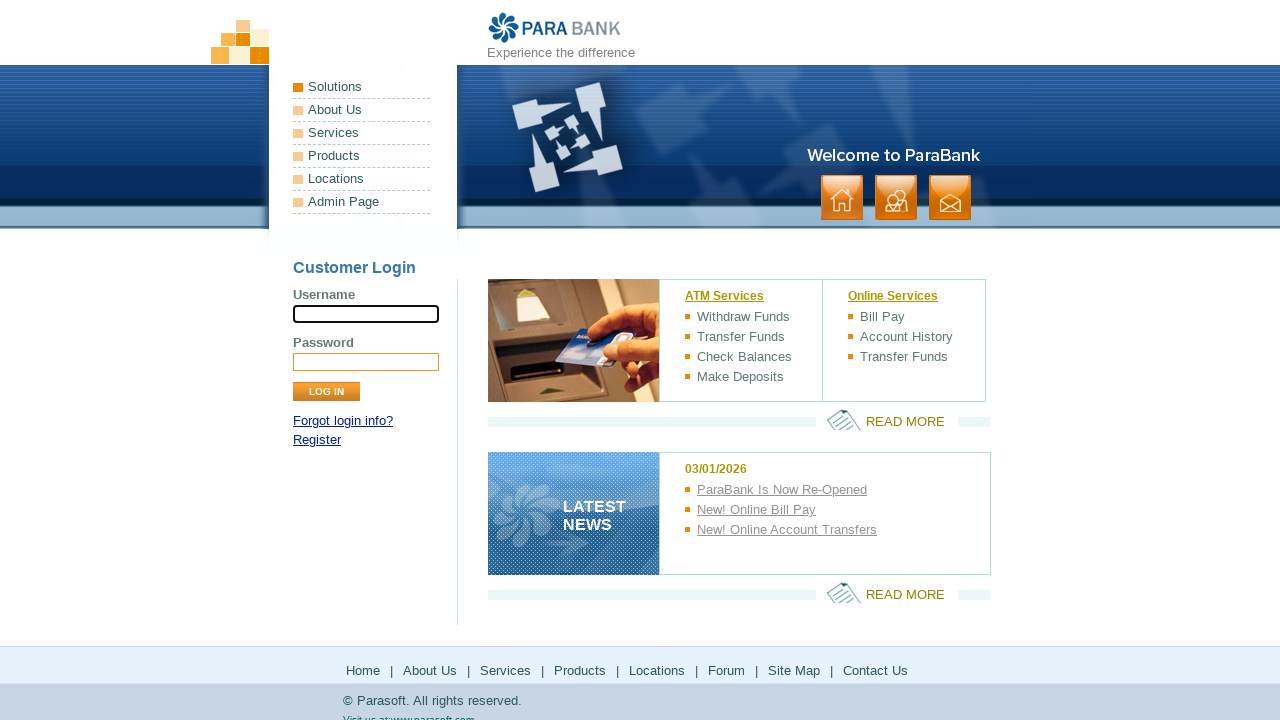

Clicked on Register link at (317, 440) on a:has-text("Register")
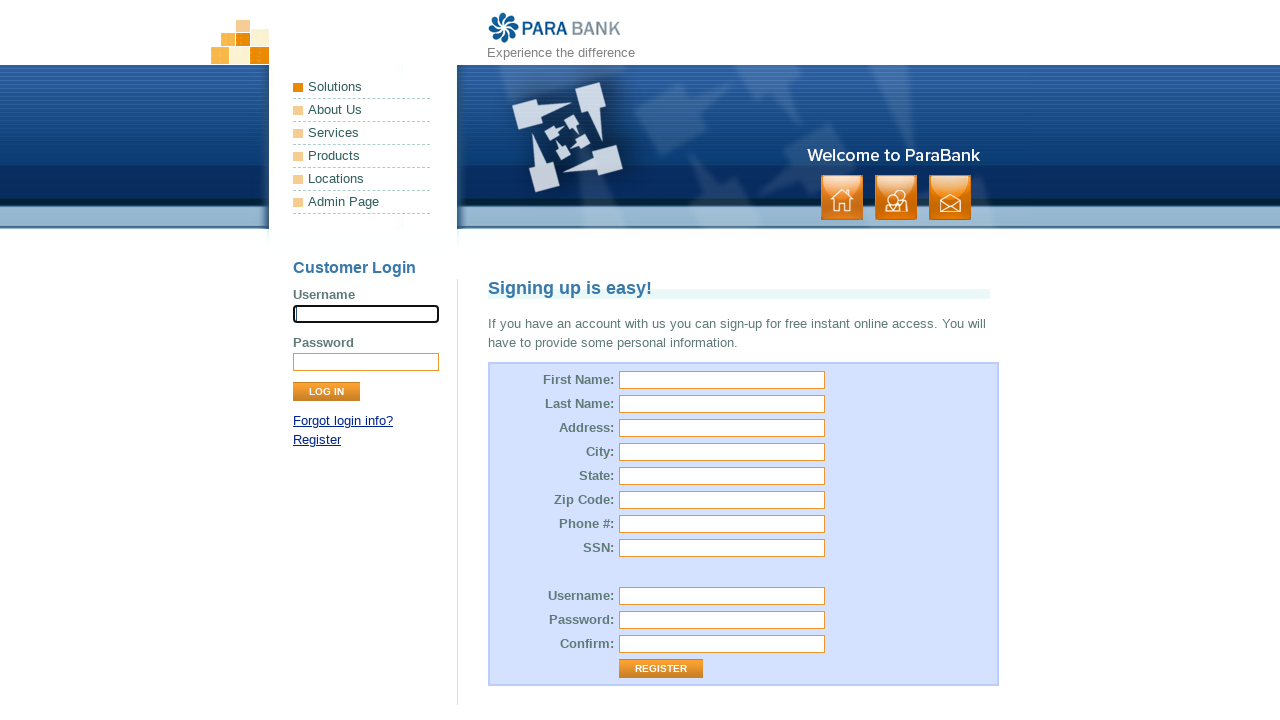

Register page loaded successfully
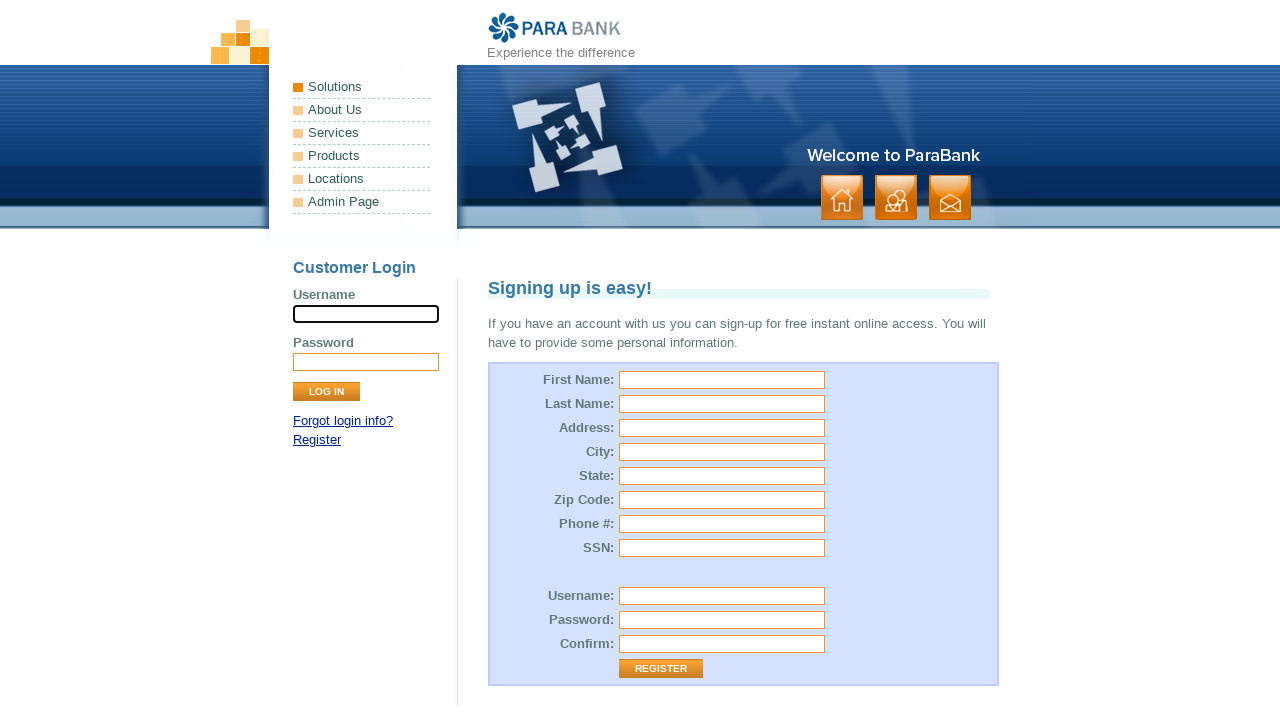

Clicked Register button with all fields empty at (661, 669) on input[value="Register"]
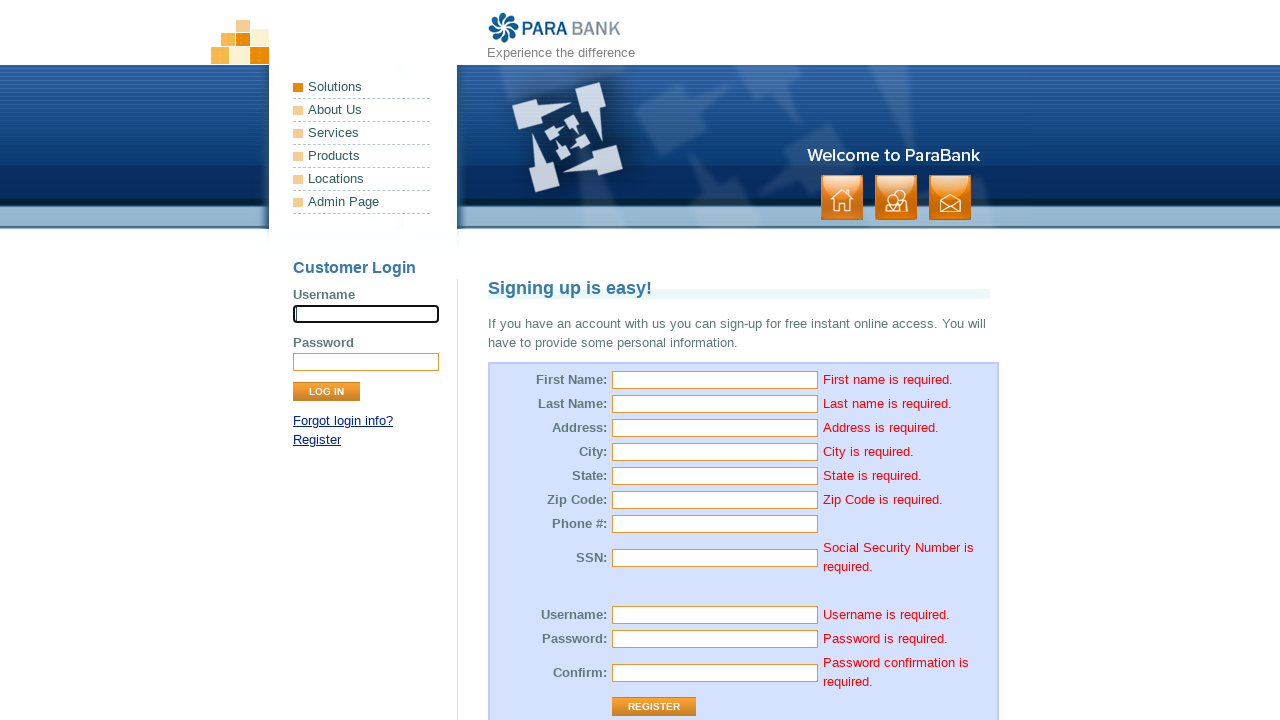

First Name validation error message appeared
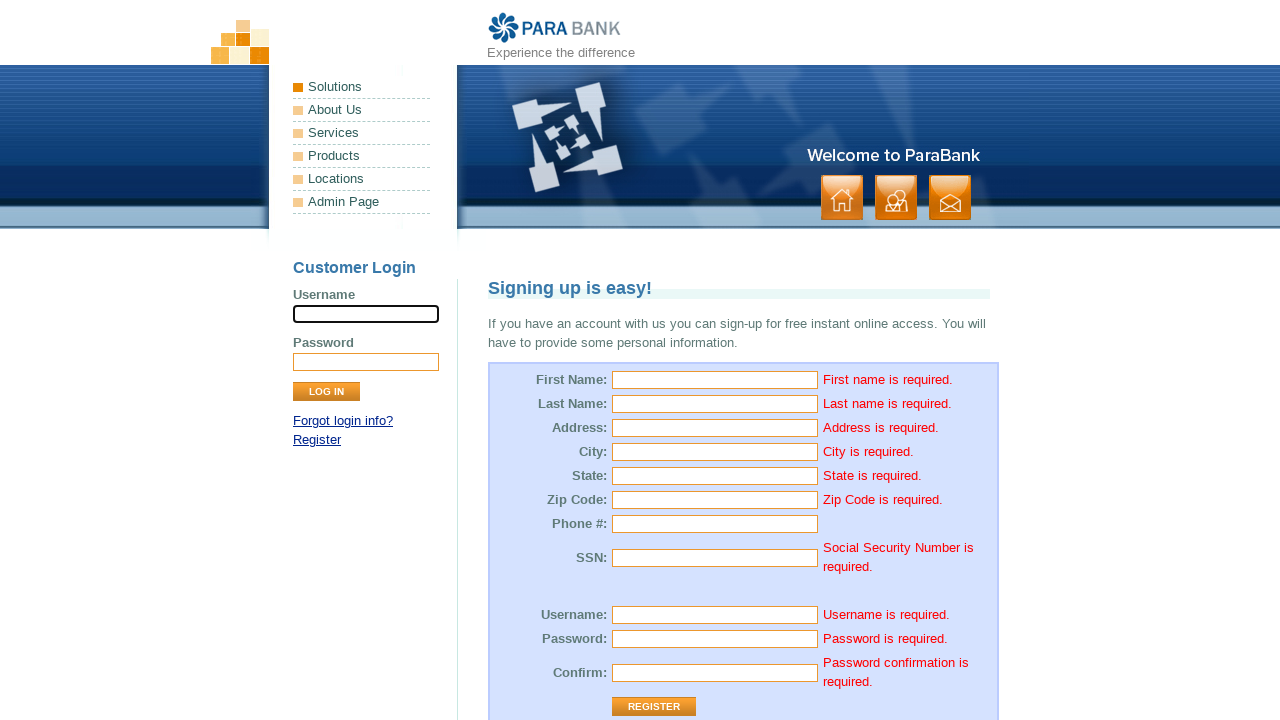

Last Name validation error message appeared
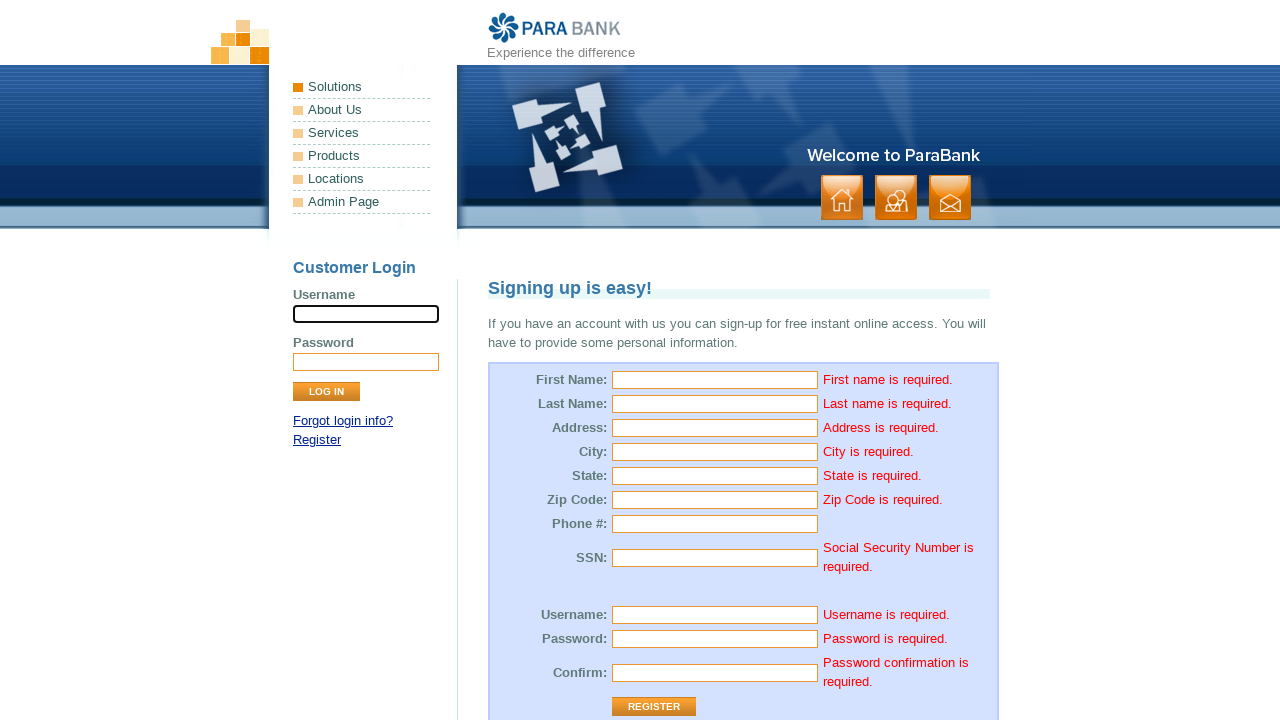

Street Address validation error message appeared
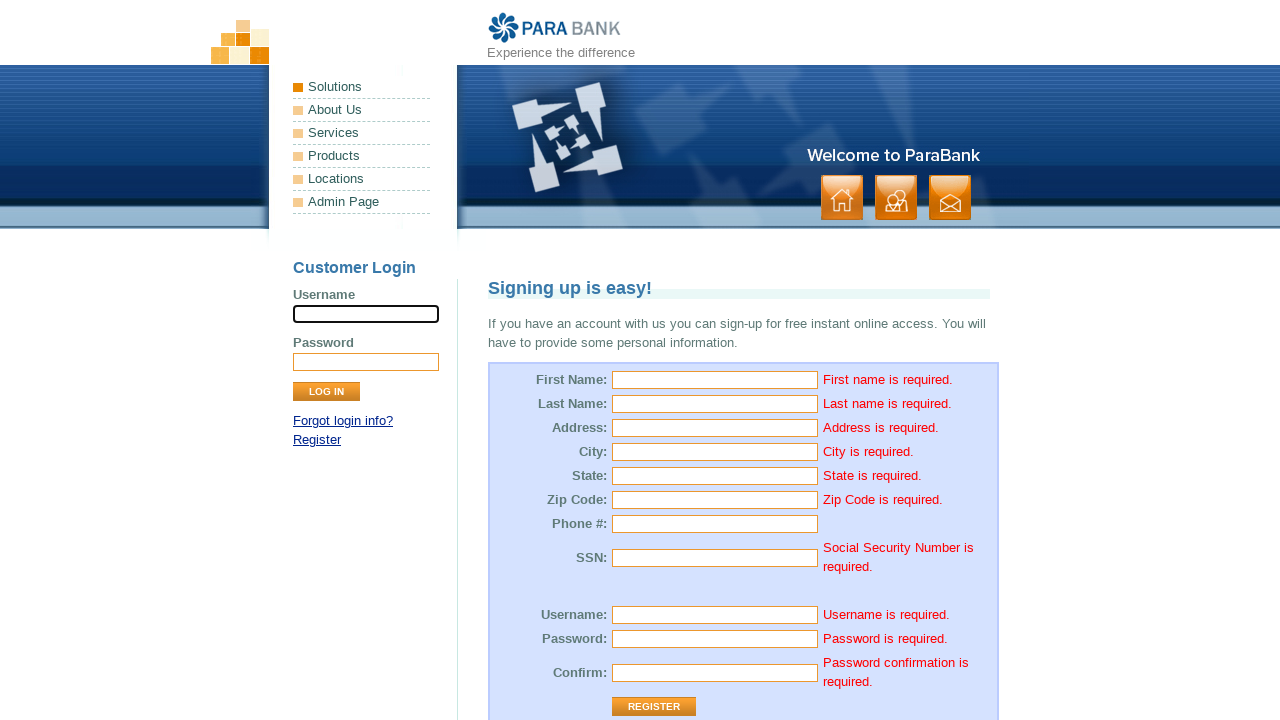

City validation error message appeared
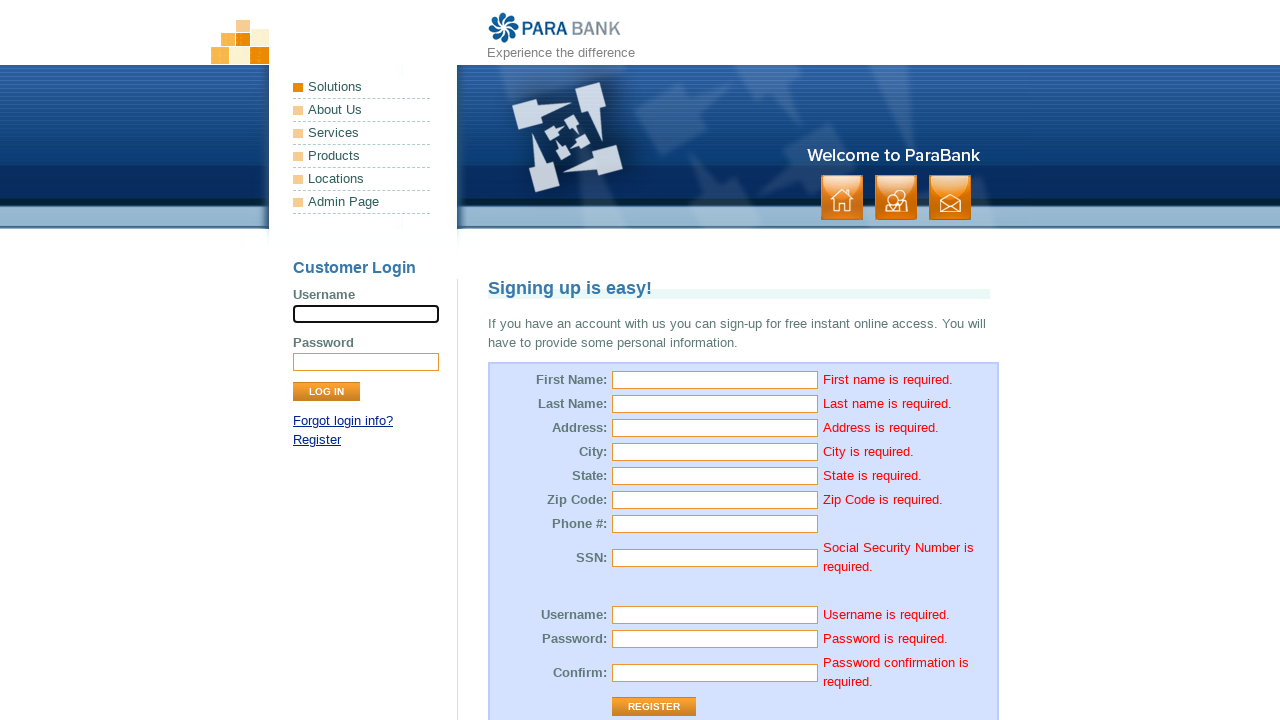

State validation error message appeared
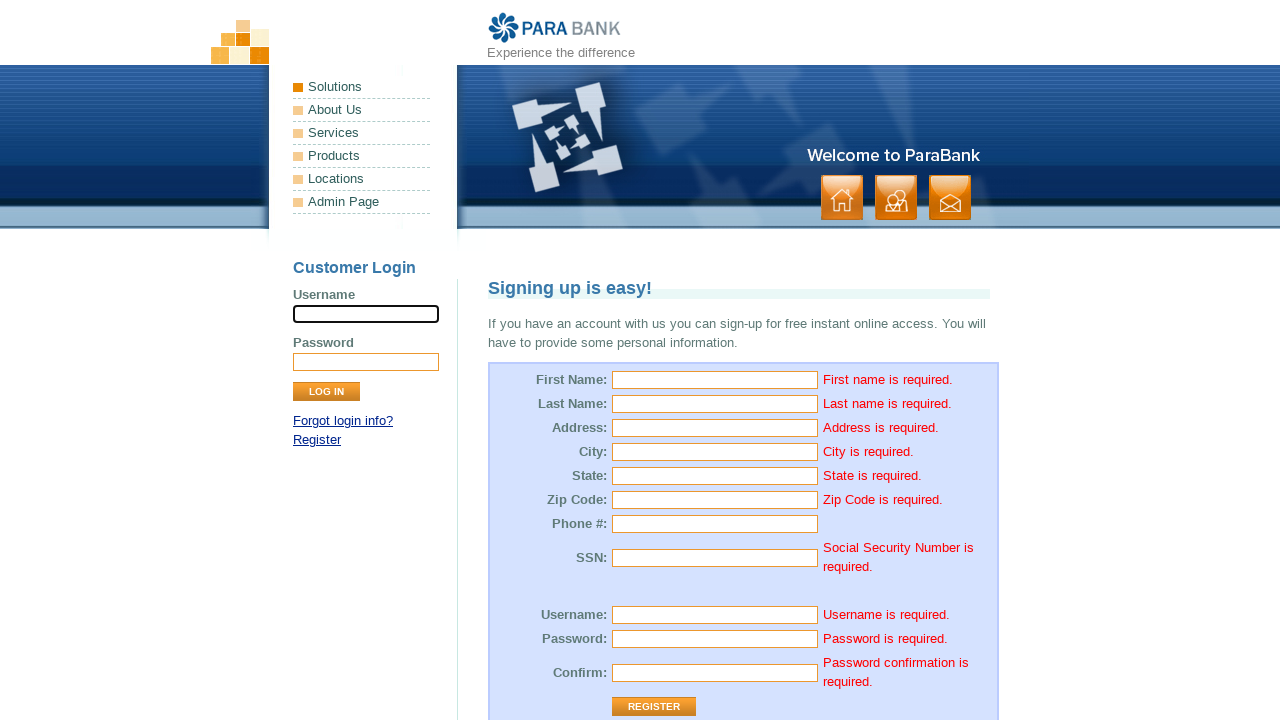

Zip Code validation error message appeared
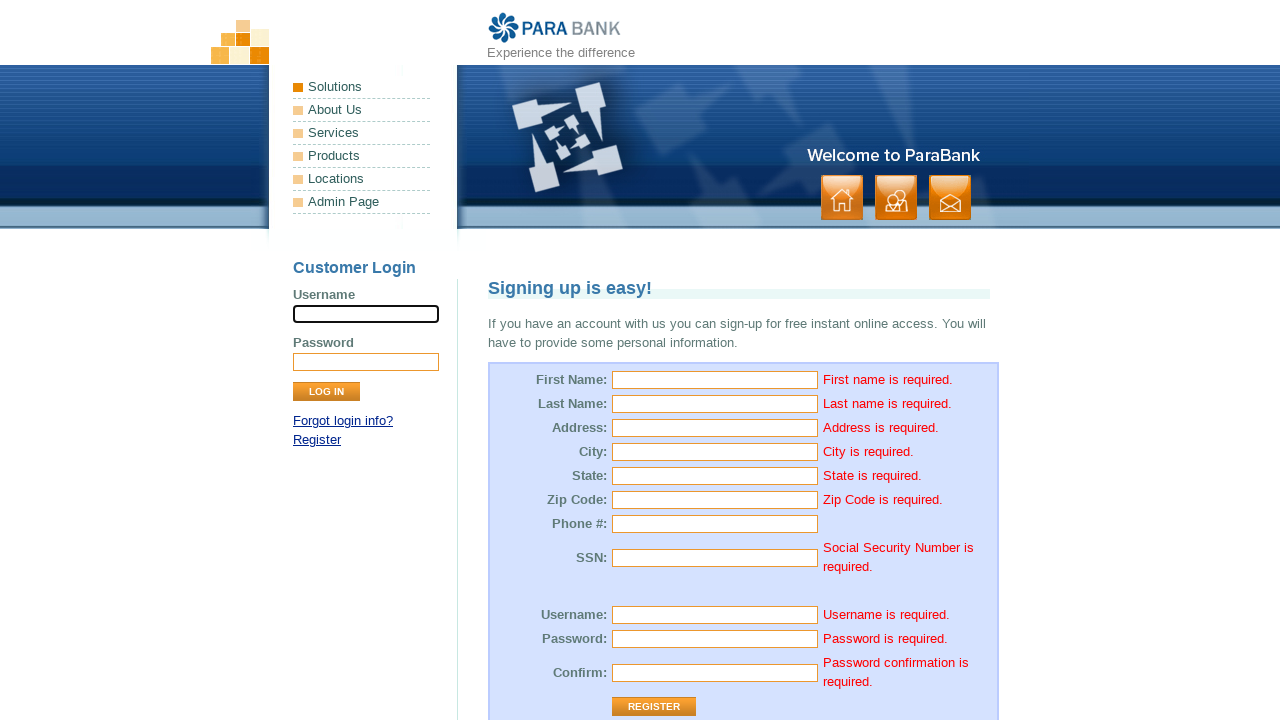

SSN validation error message appeared
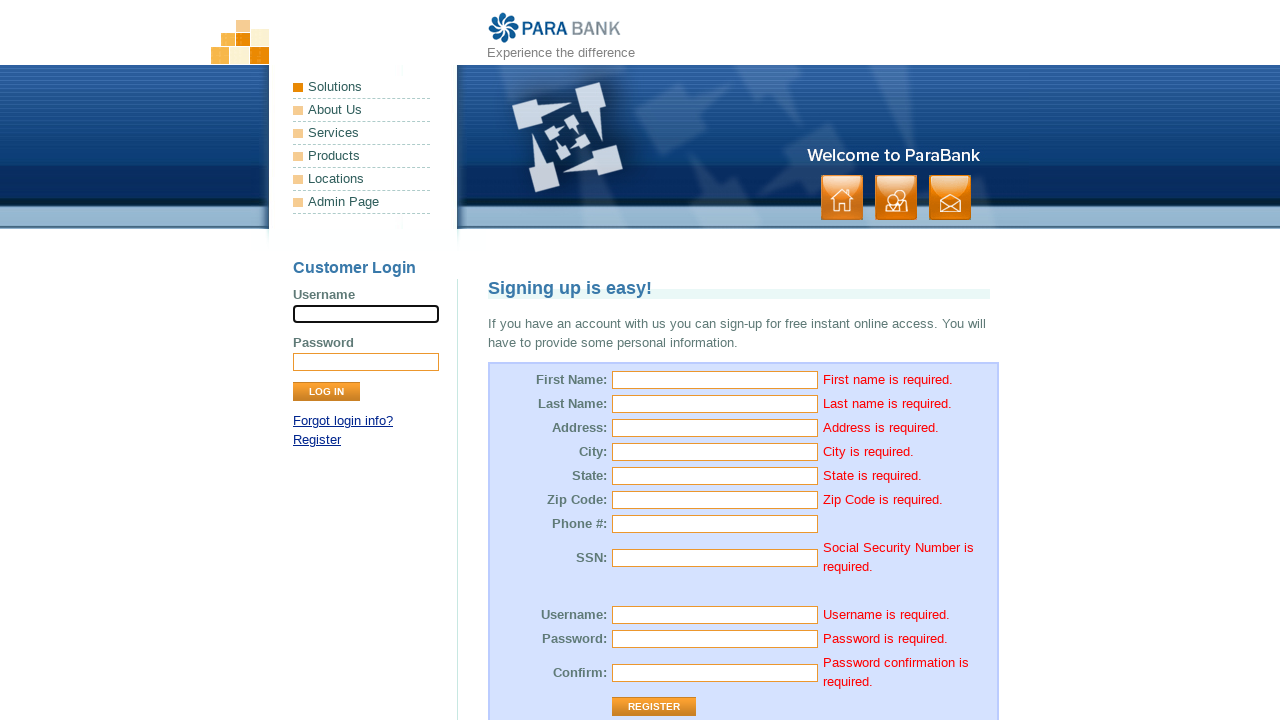

Username validation error message appeared
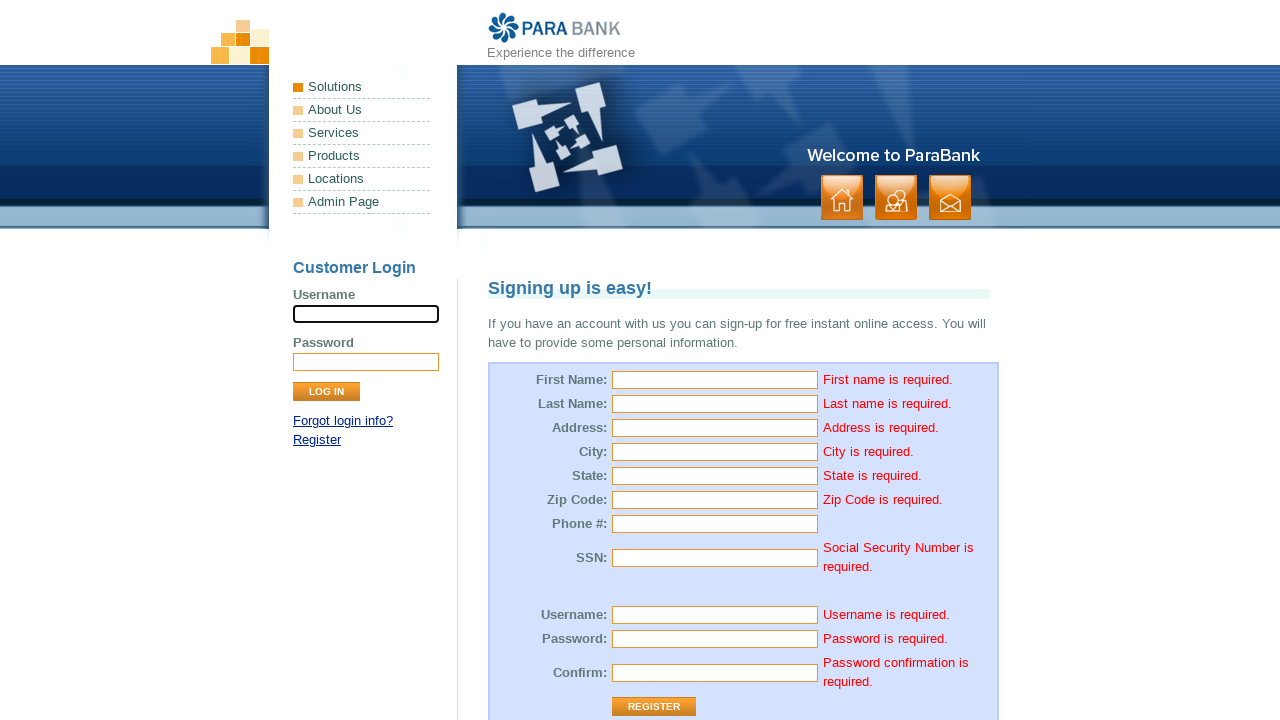

Password validation error message appeared
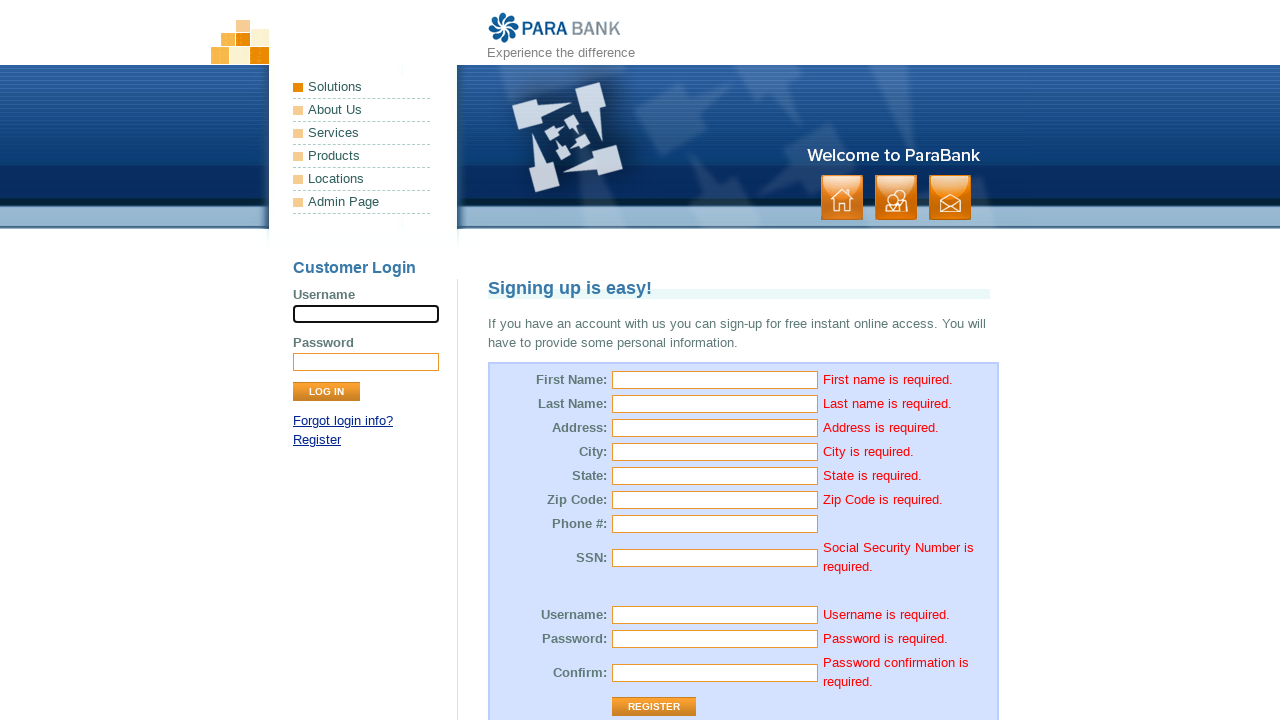

Confirm Password validation error message appeared
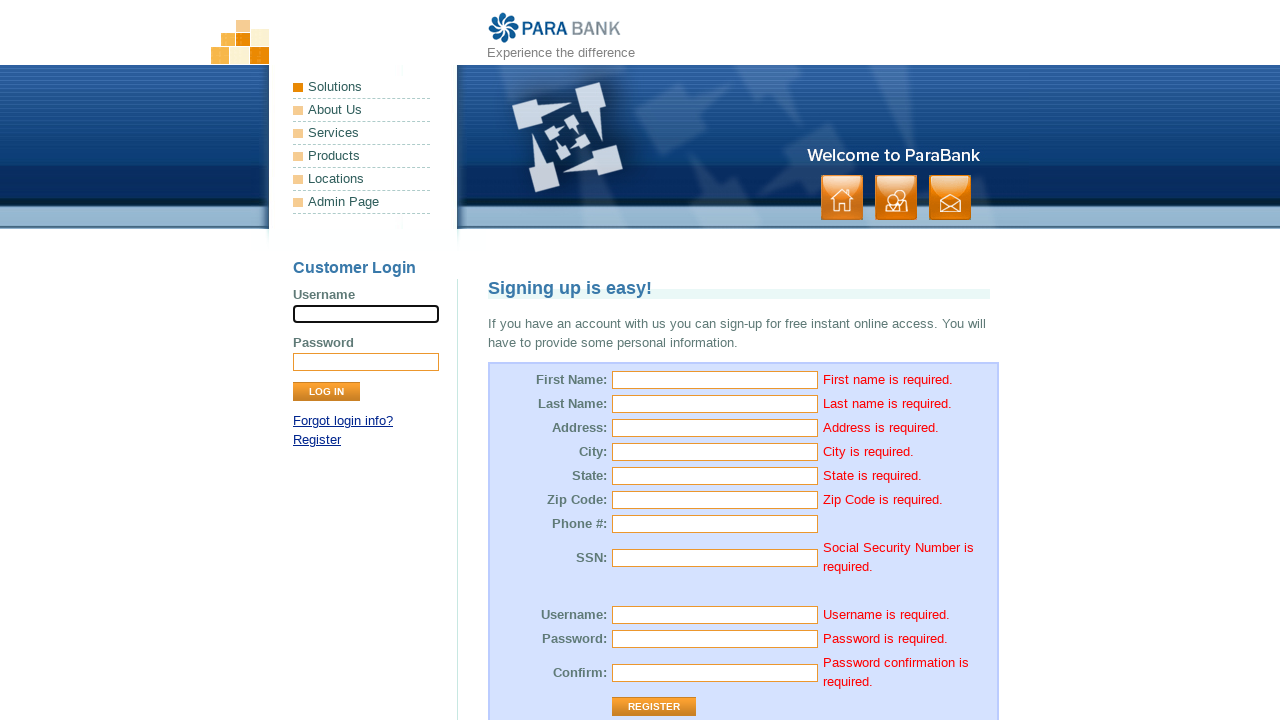

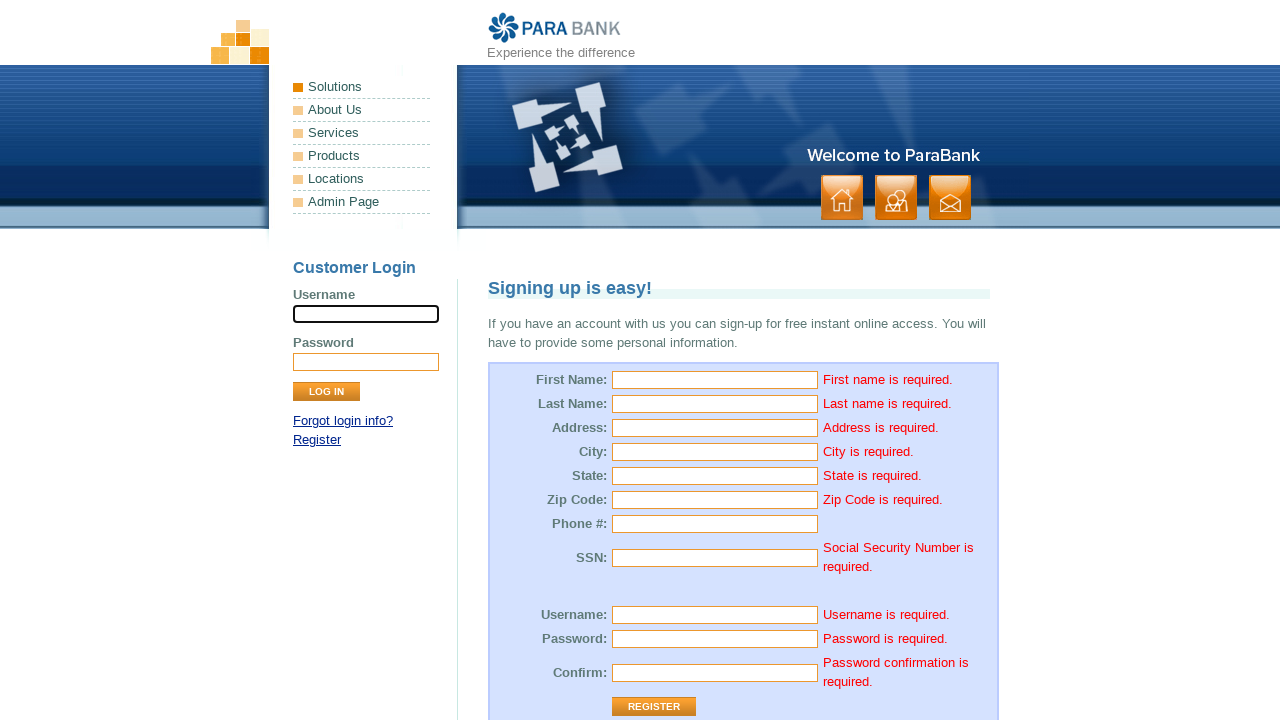